Tests calendar date picker functionality by selecting a specific date (June 15, 2027) through the calendar navigation interface and verifying the selected values are correctly displayed in the input fields.

Starting URL: https://rahulshettyacademy.com/seleniumPractise/#/offers

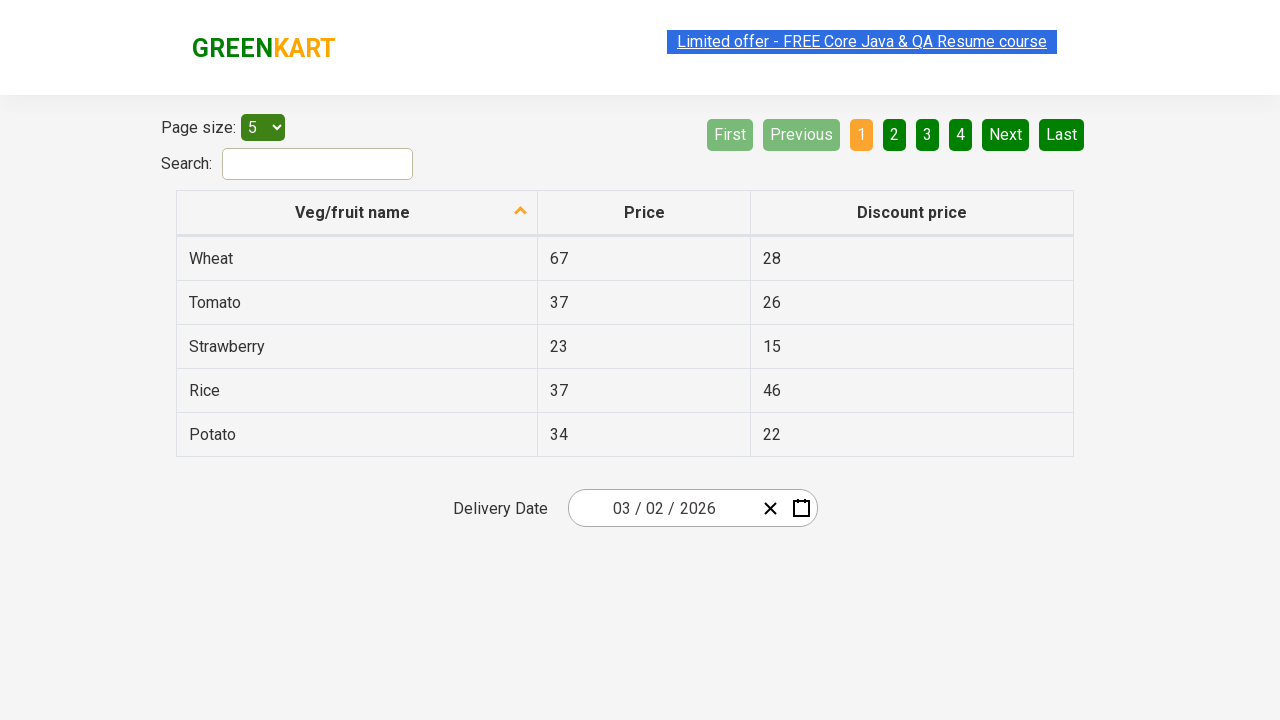

Clicked on date picker input group to open calendar at (662, 508) on .react-date-picker__inputGroup
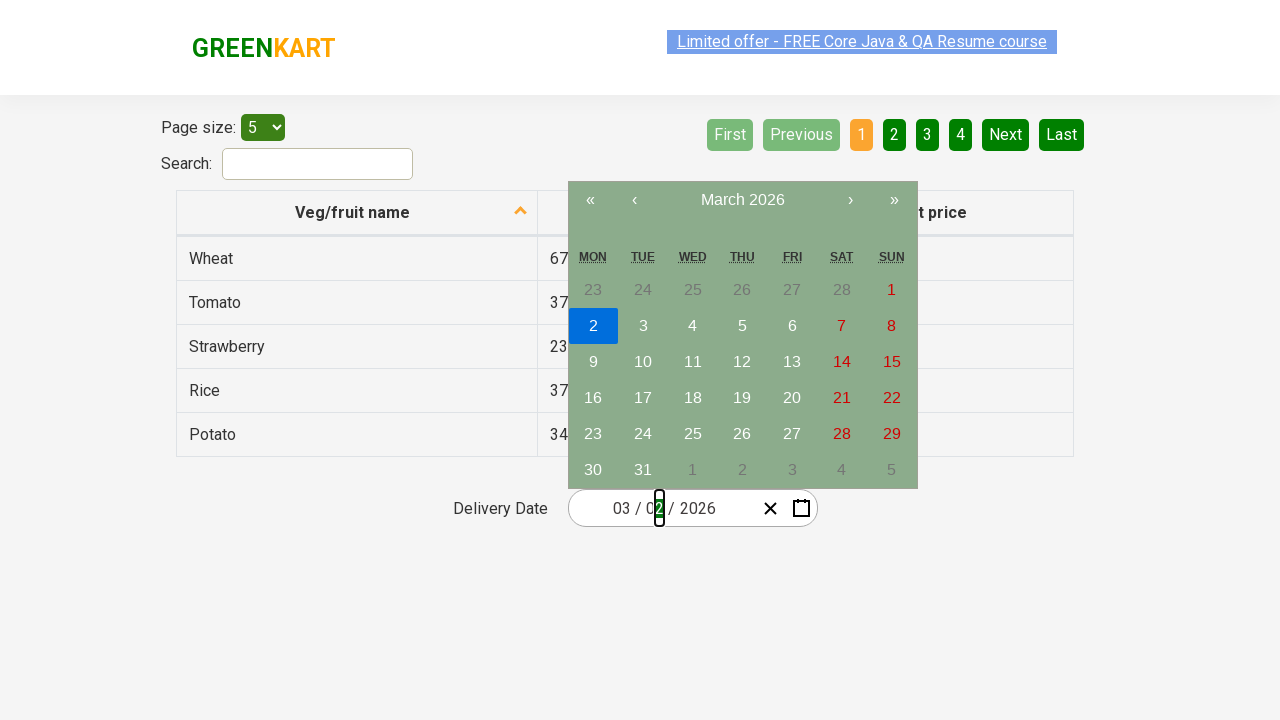

Clicked navigation label to navigate to month view at (742, 200) on .react-calendar__navigation__label
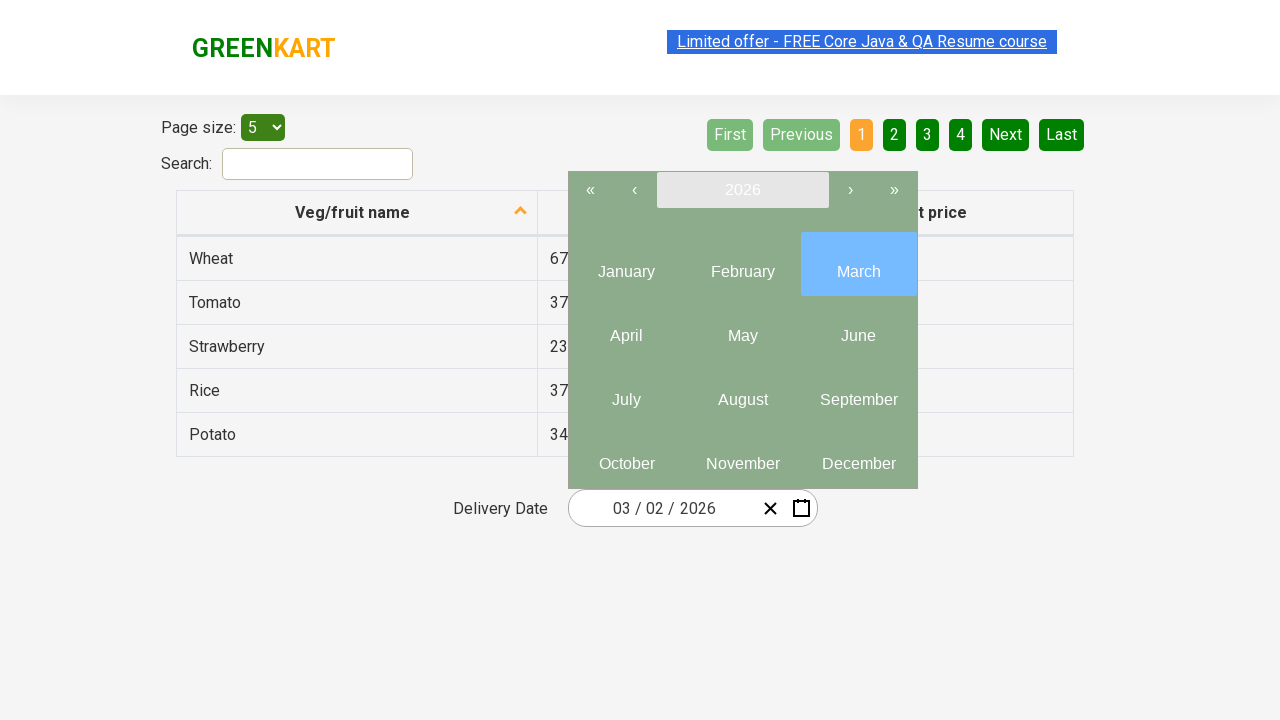

Clicked navigation label again to navigate to year view at (742, 190) on .react-calendar__navigation__label
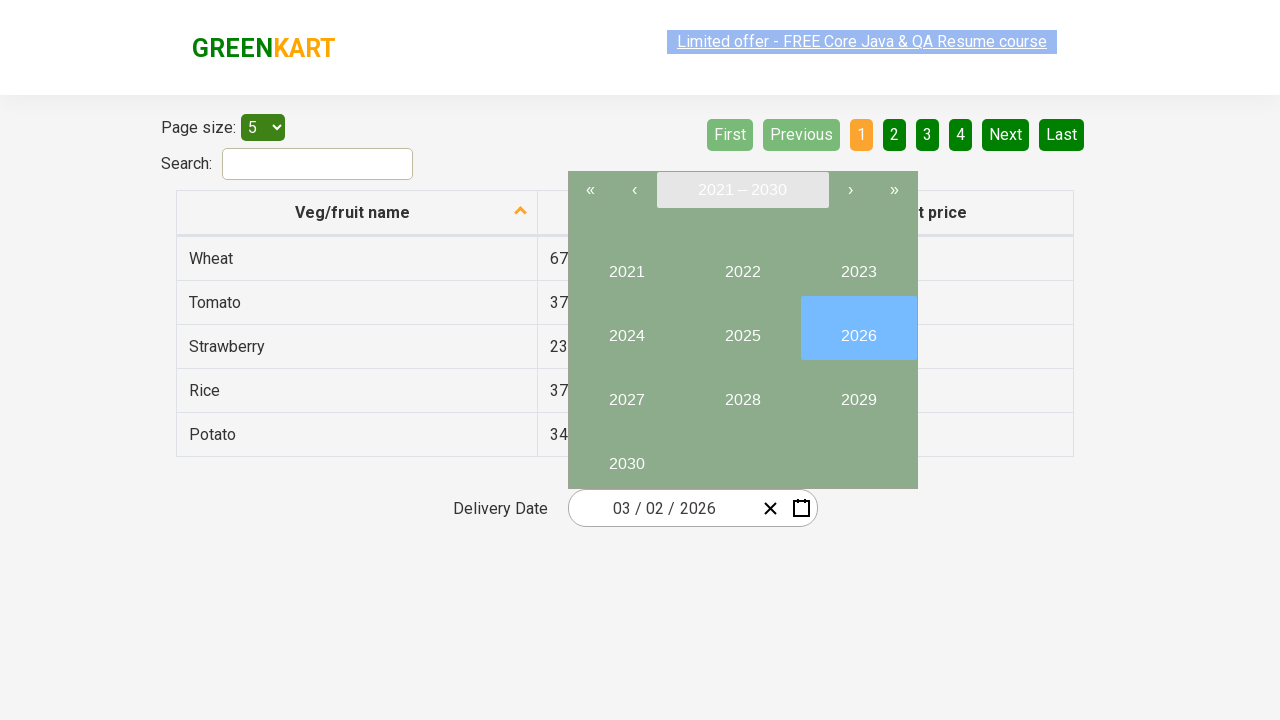

Selected year 2027 from year view at (626, 392) on //button[text()='2027']
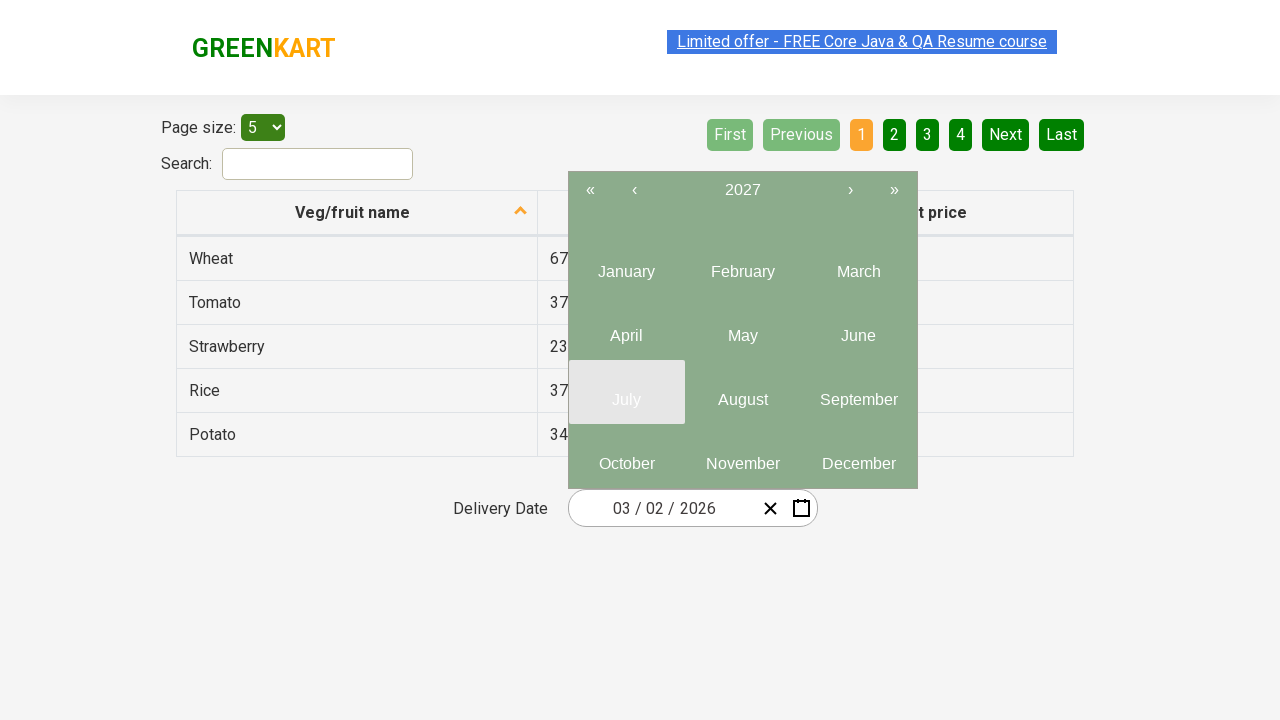

Selected June (month 6) from month picker at (858, 328) on .react-calendar__year-view__months__month >> nth=5
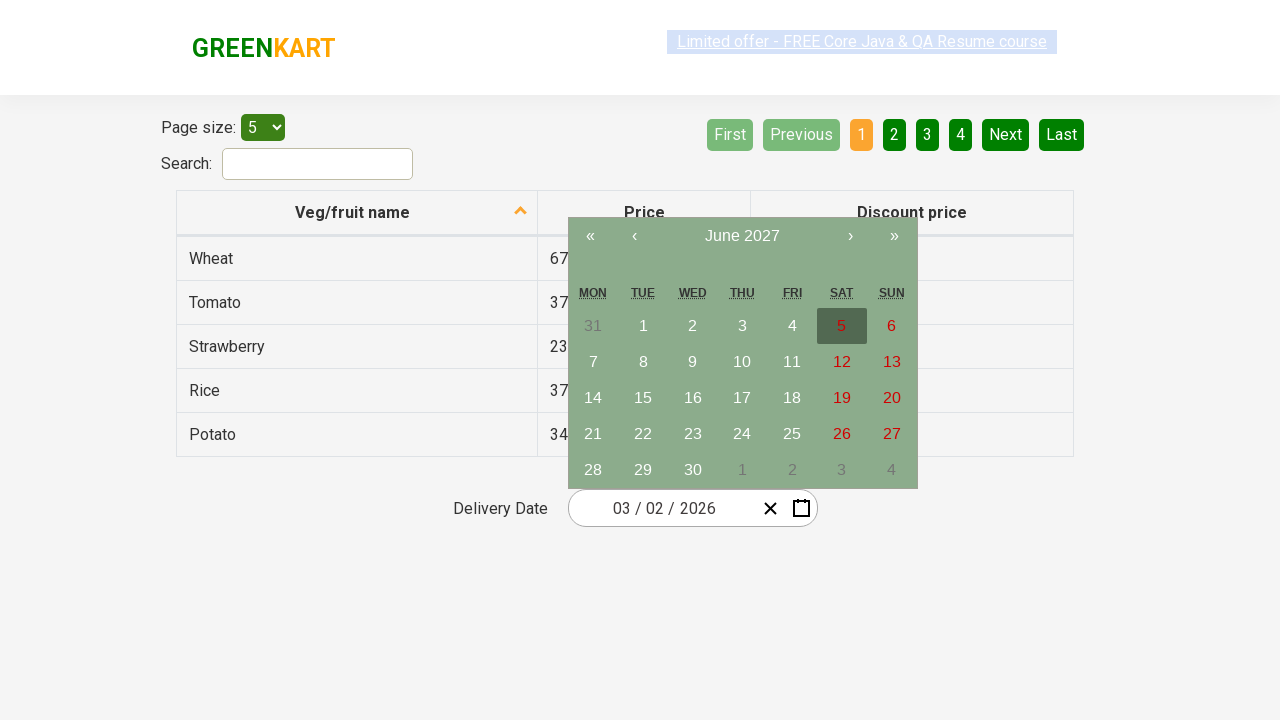

Selected date 15 from calendar at (643, 398) on //abbr[text()='15']
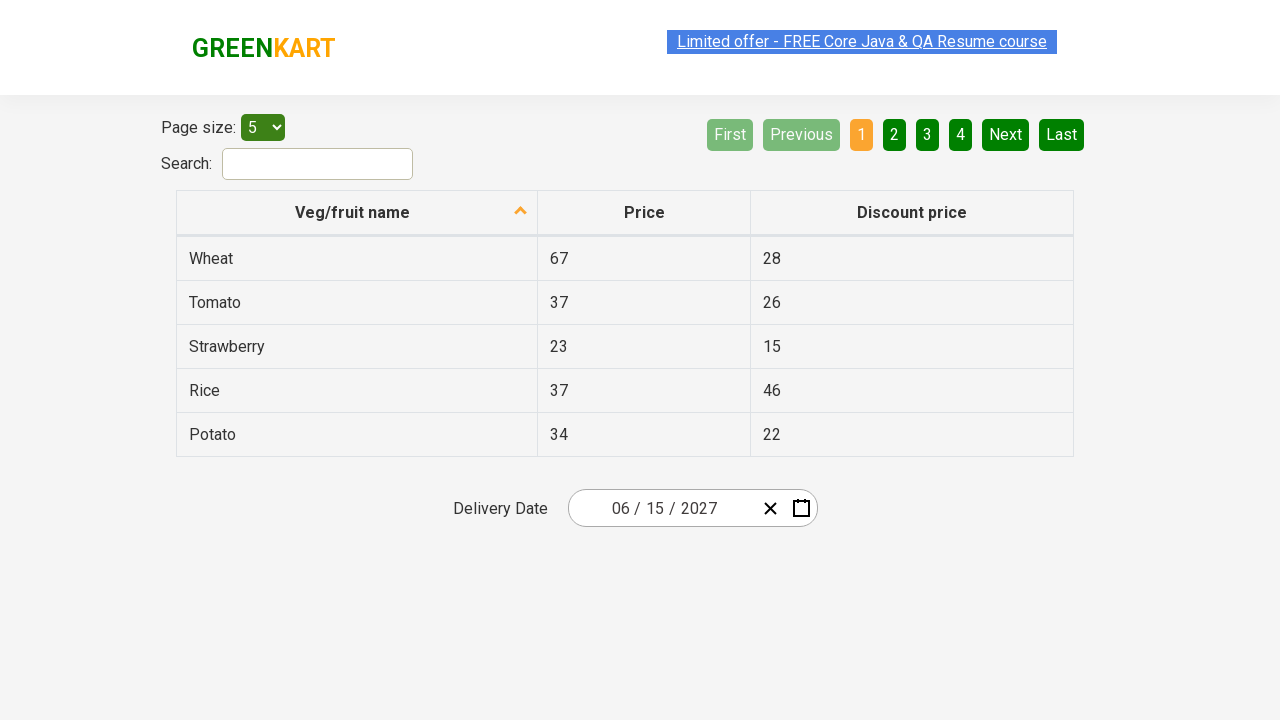

Verified date picker input fields are present after date selection
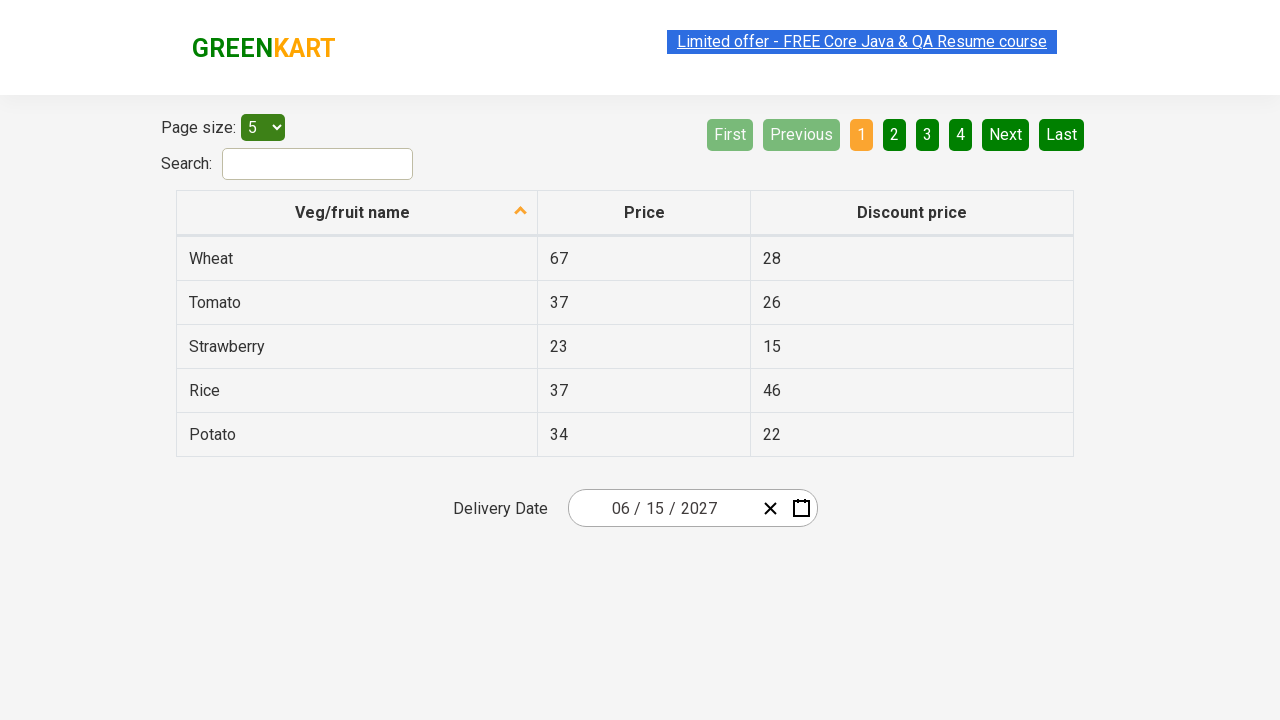

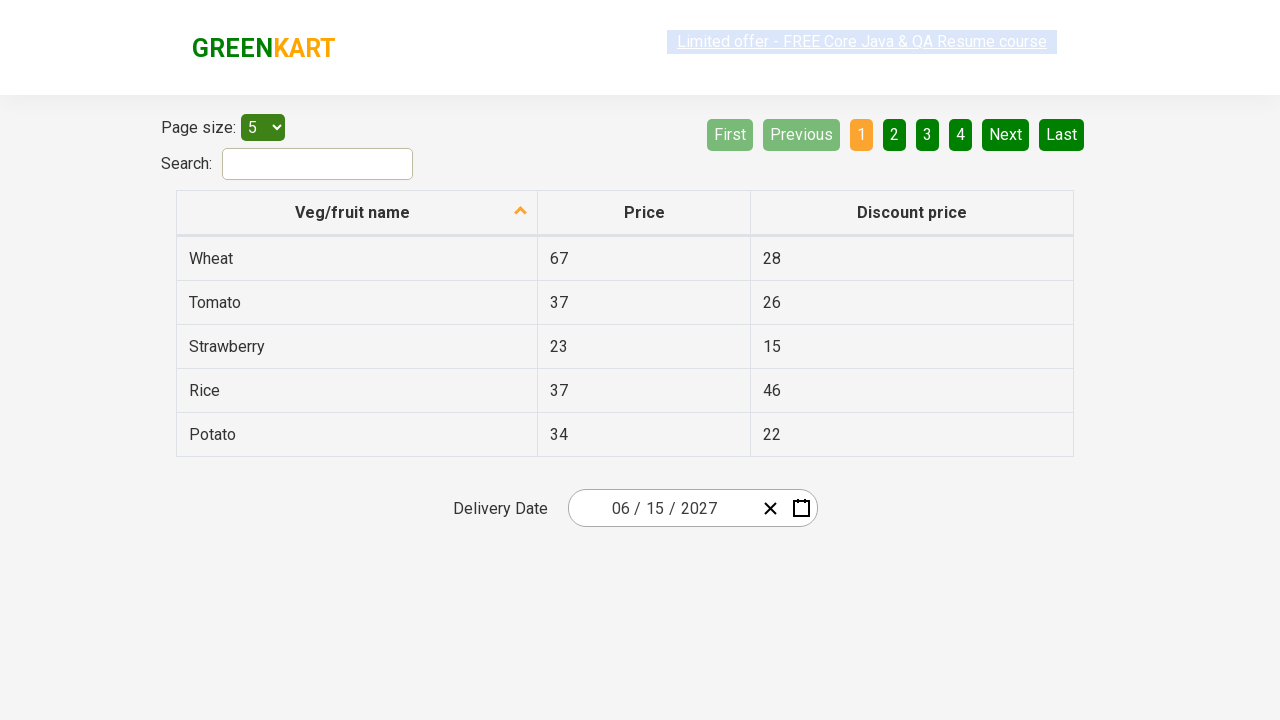